Navigates to the file upload page on the-internet.herokuapp.com and takes a screenshot of the page

Starting URL: https://the-internet.herokuapp.com/upload

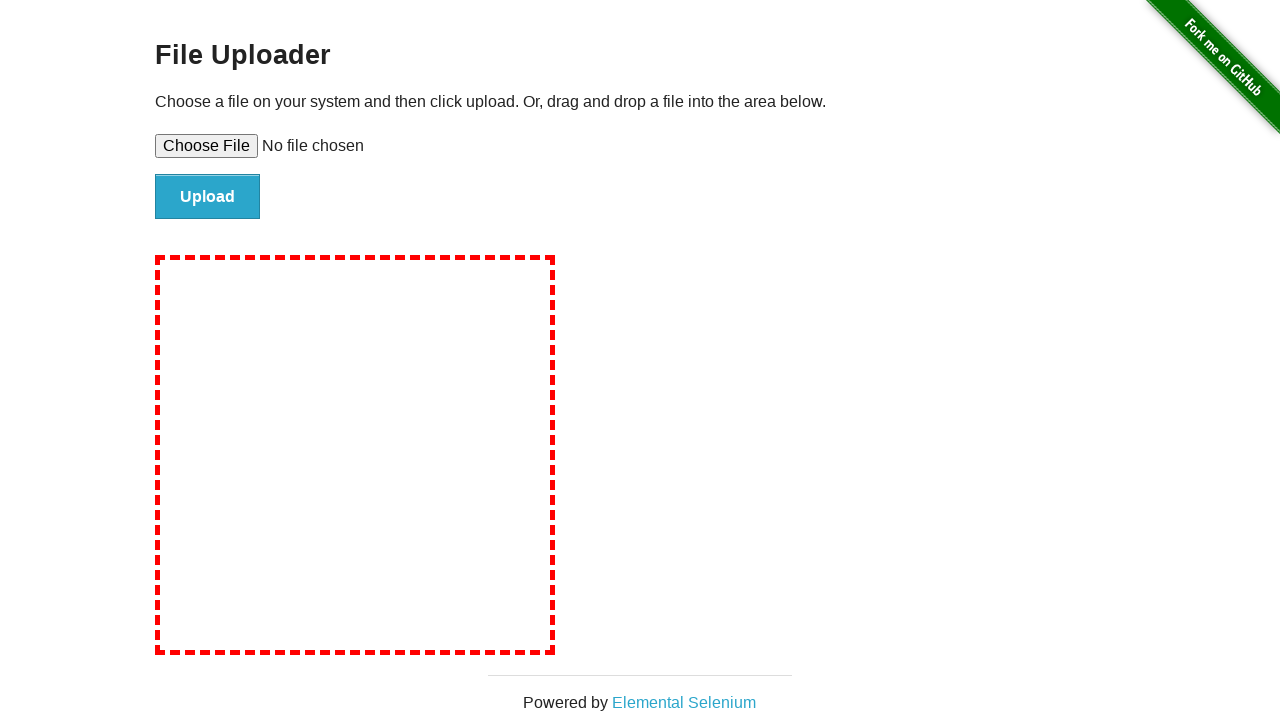

Set viewport size to 1920x1080
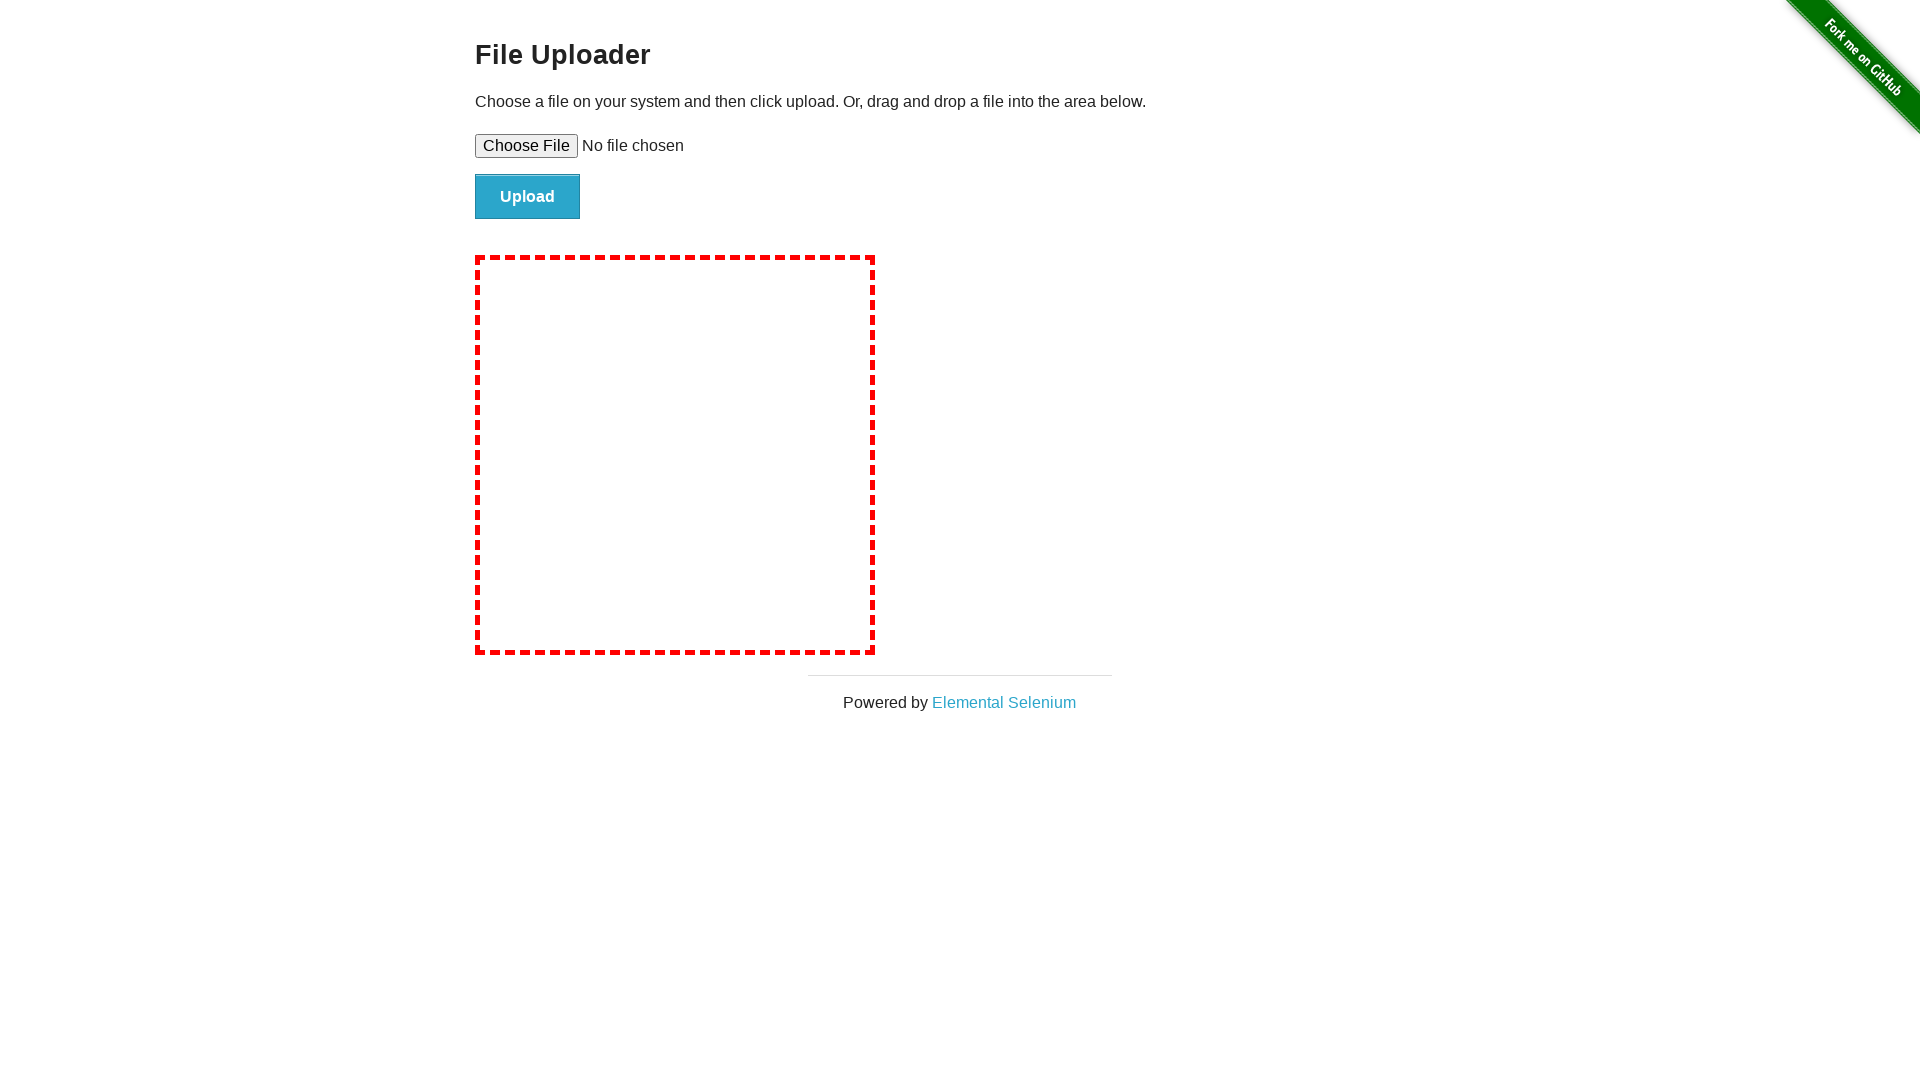

Page fully loaded (domcontentloaded event fired)
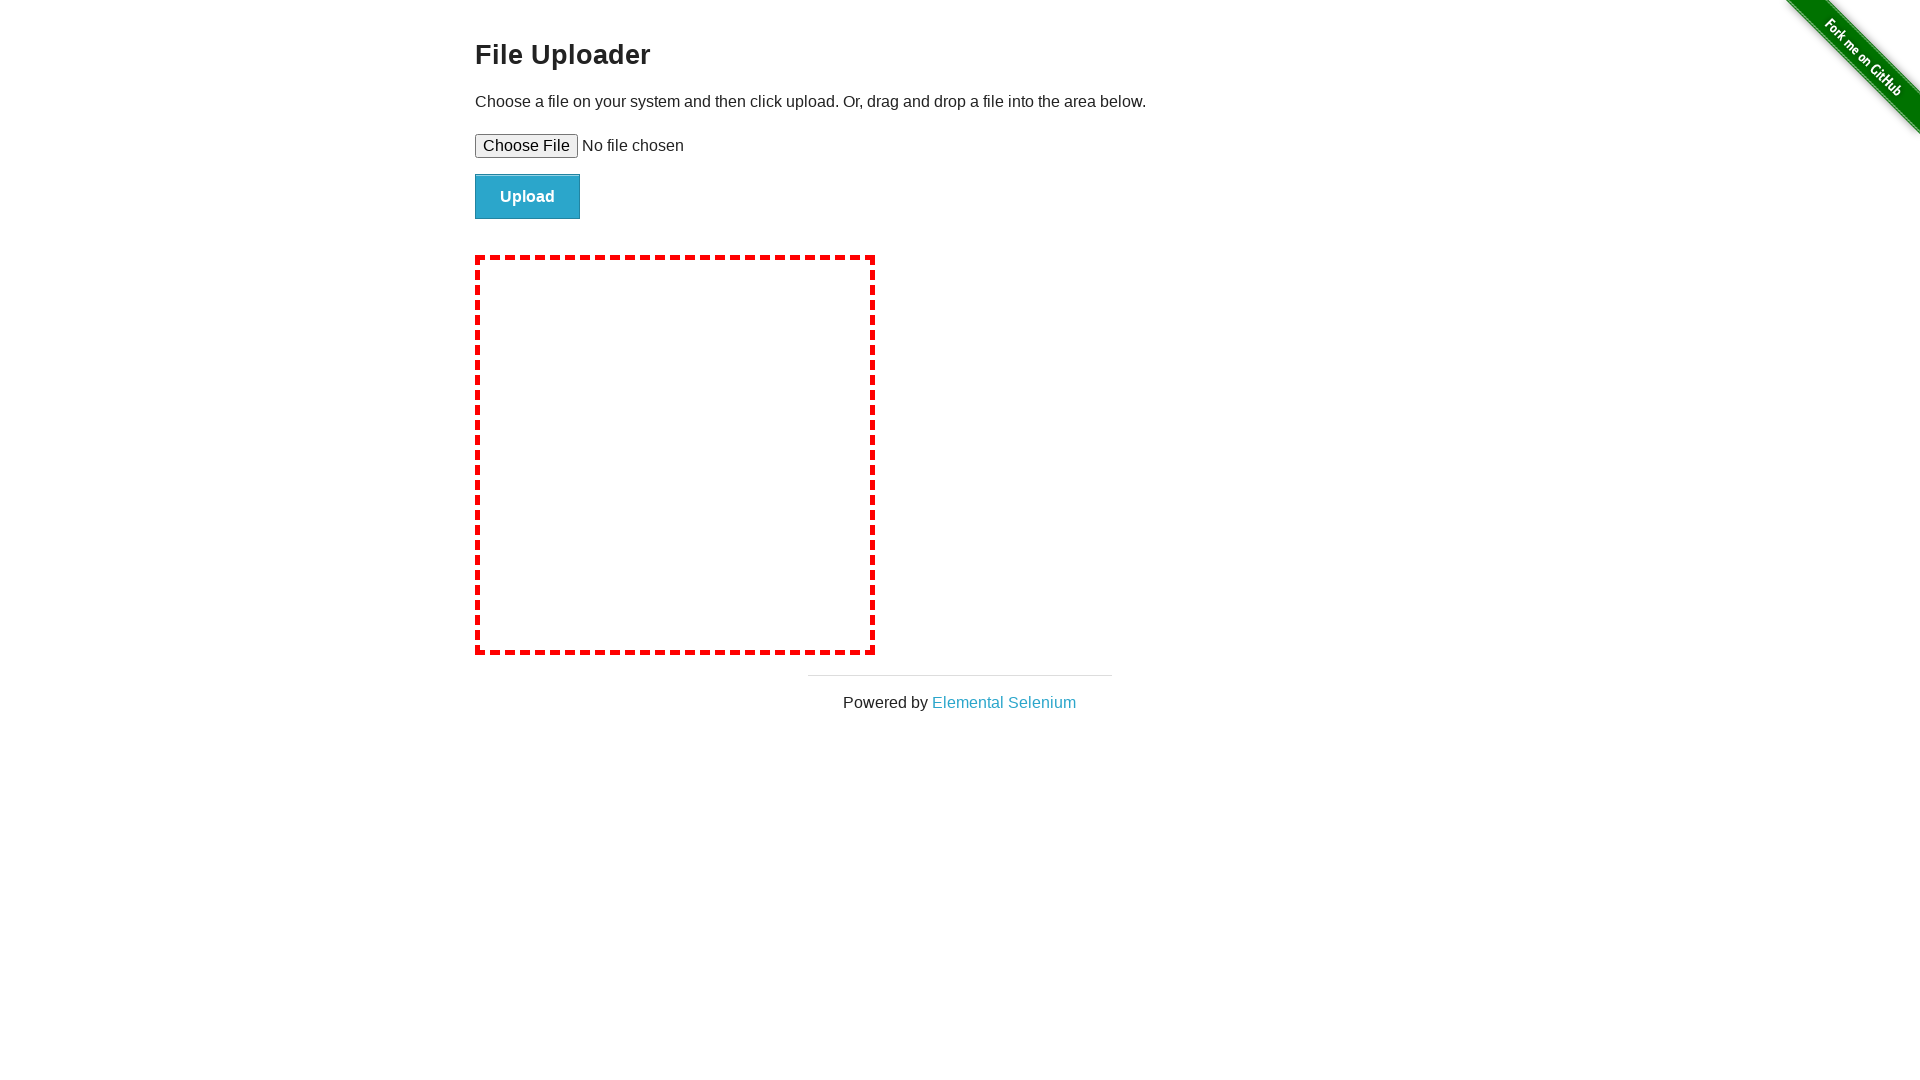

File upload form element is visible on the page
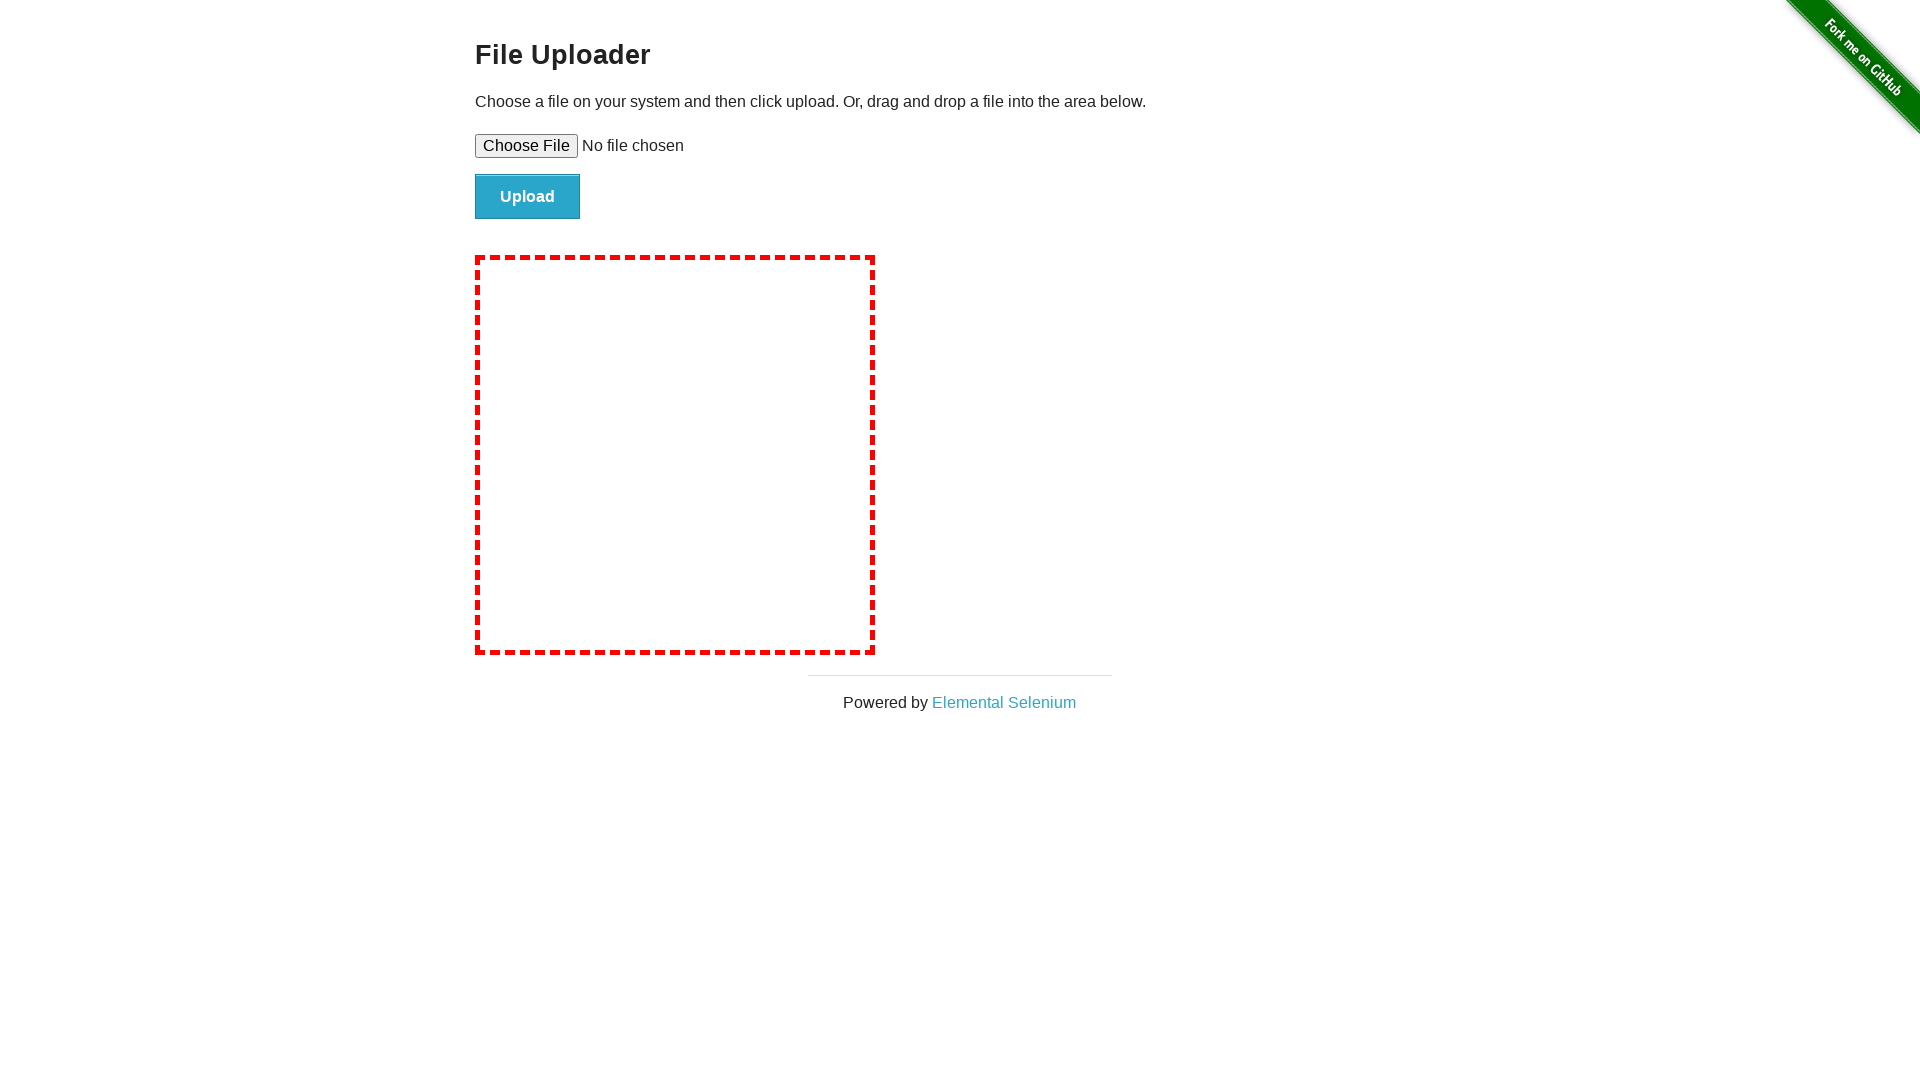

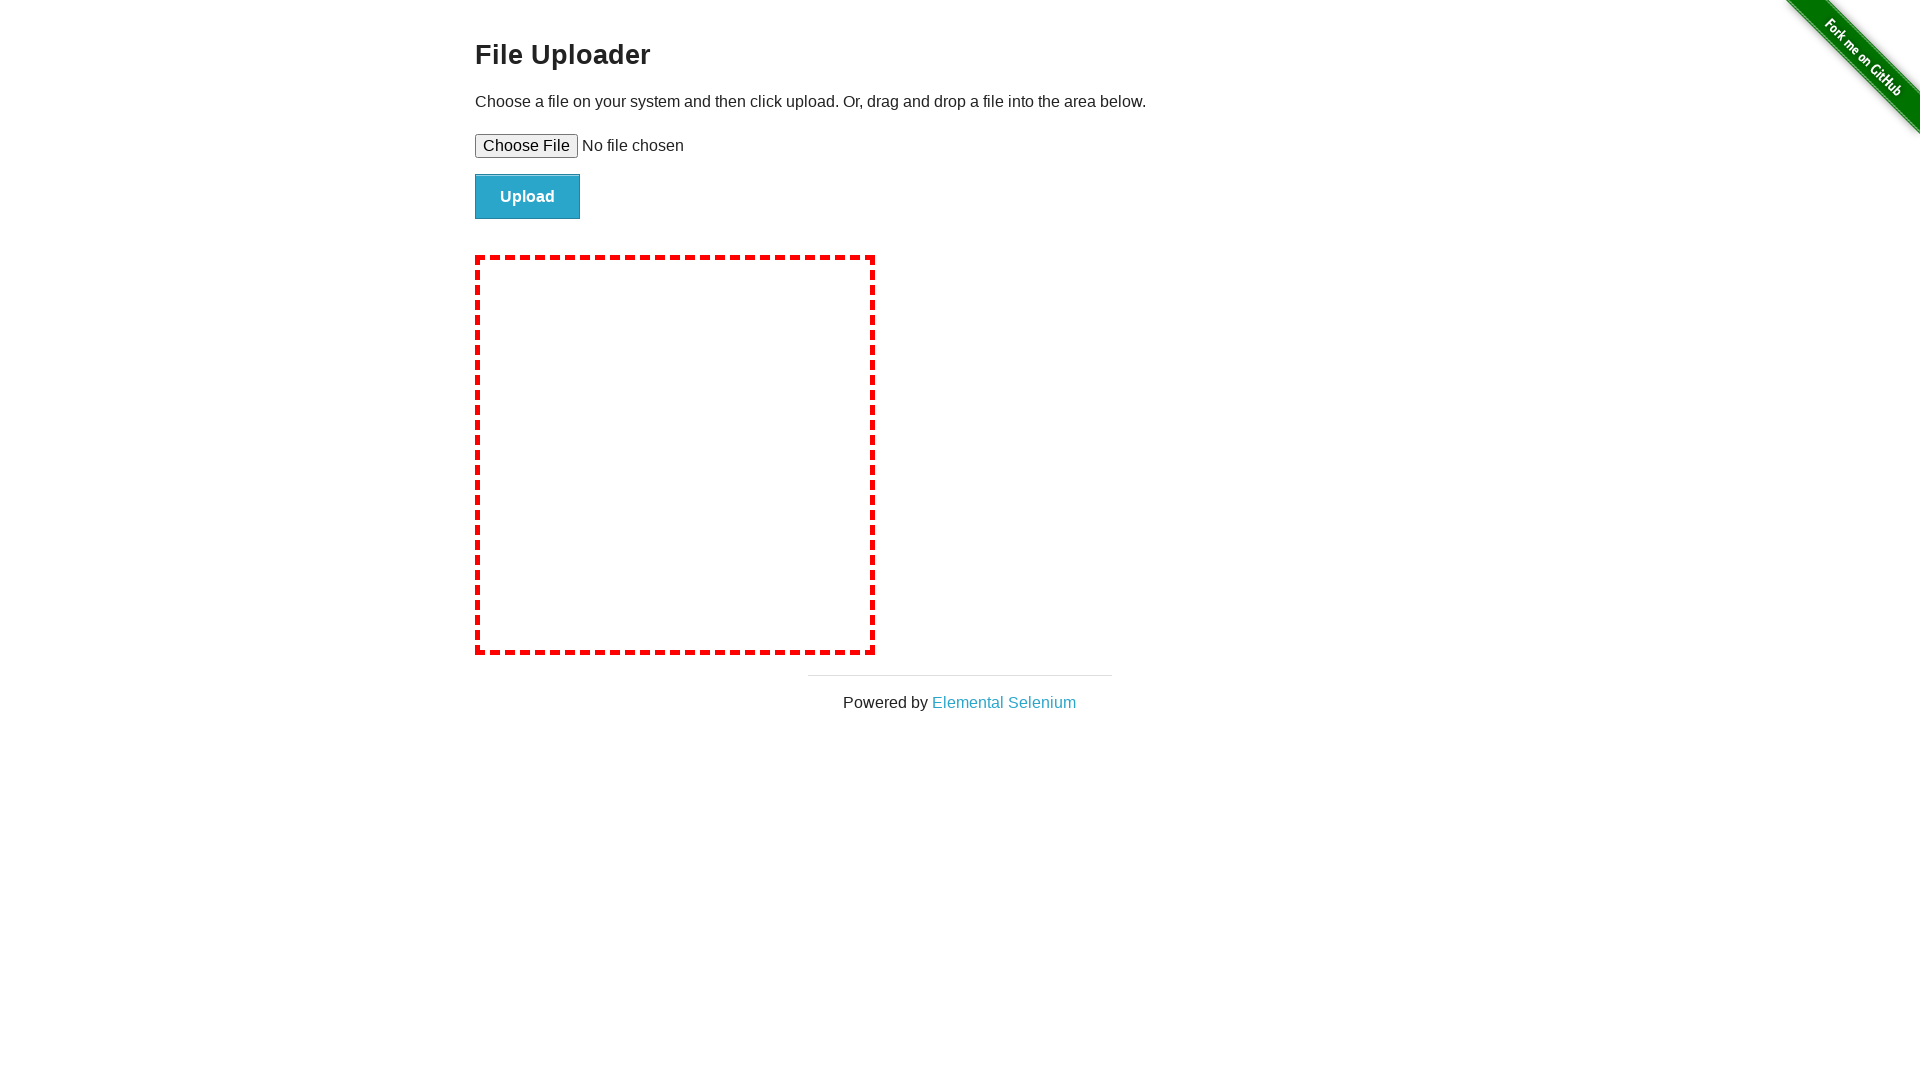